Tests navigation to the women's section by clicking on the women's category link in the header and verifying the URL changes correctly

Starting URL: https://www.lamoda.by/

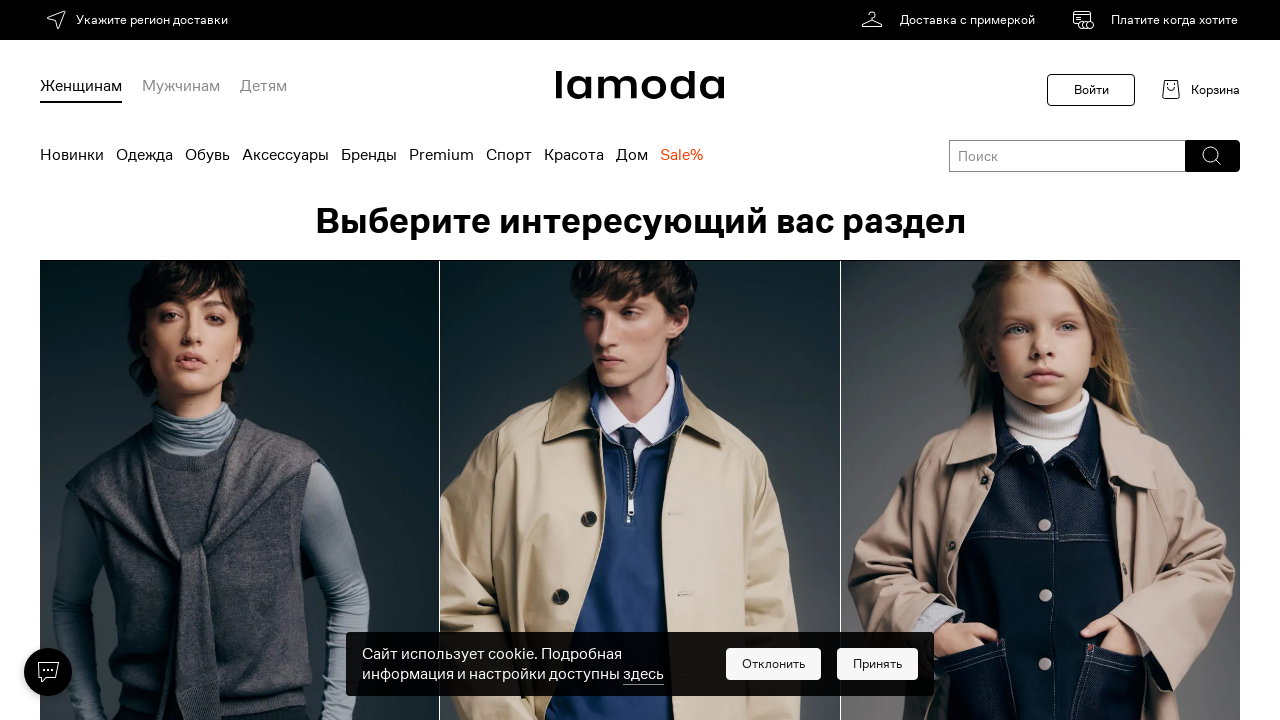

Clicked on women's category link in header navigation at (81, 90) on xpath=//*[@id="vue-root"]/div/header/div[2]/div[2]/nav/a[1]
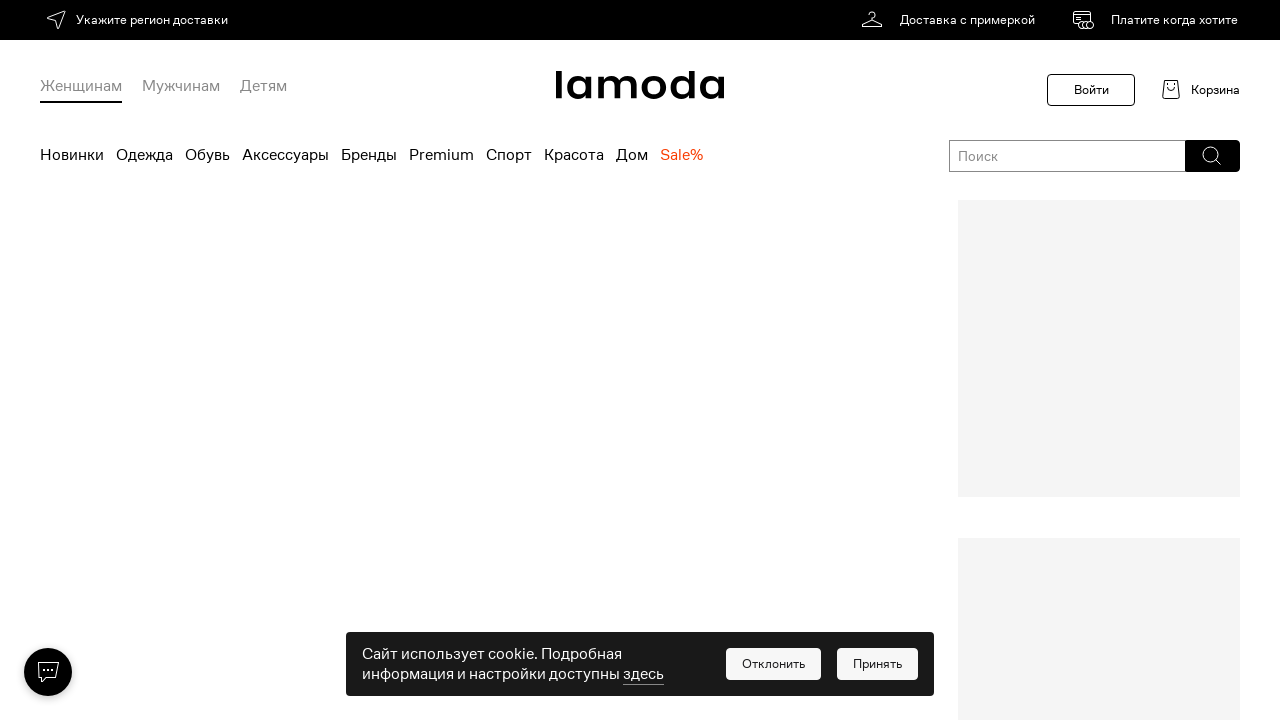

Verified URL changed to women's section page
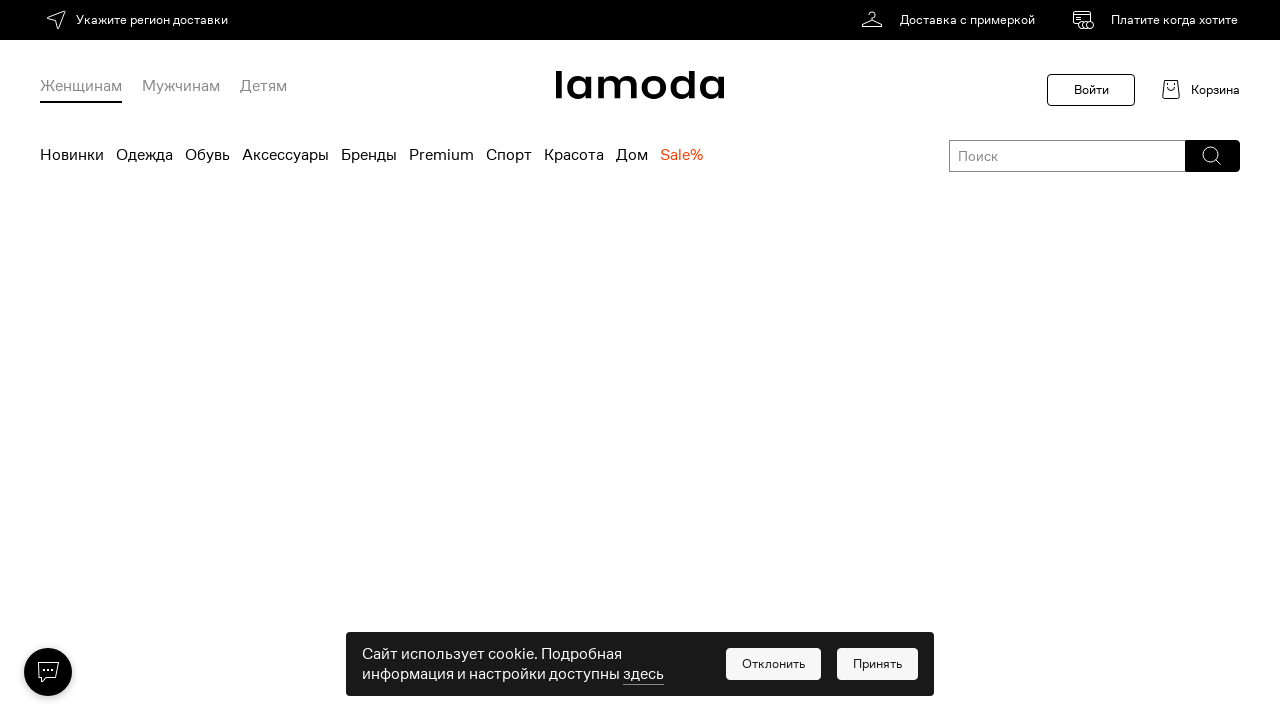

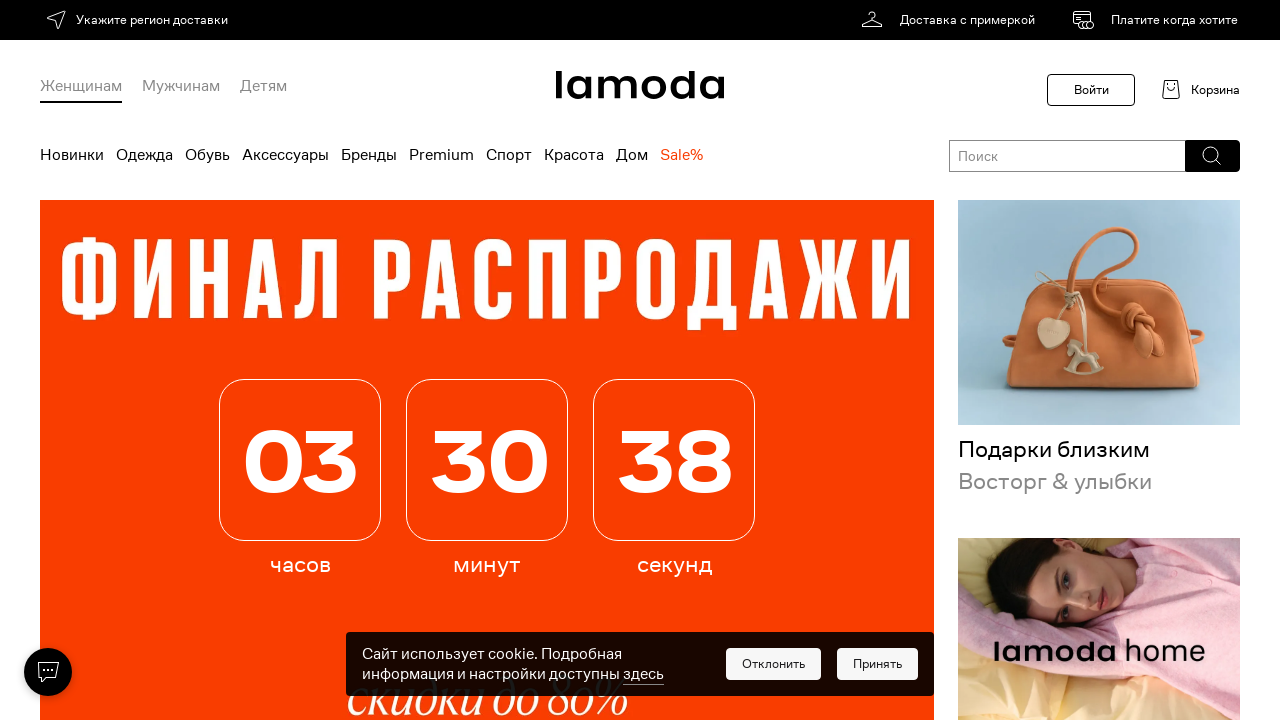